Simple test that navigates to the Platzi homepage and verifies the page loads successfully

Starting URL: http://www.platzi.com

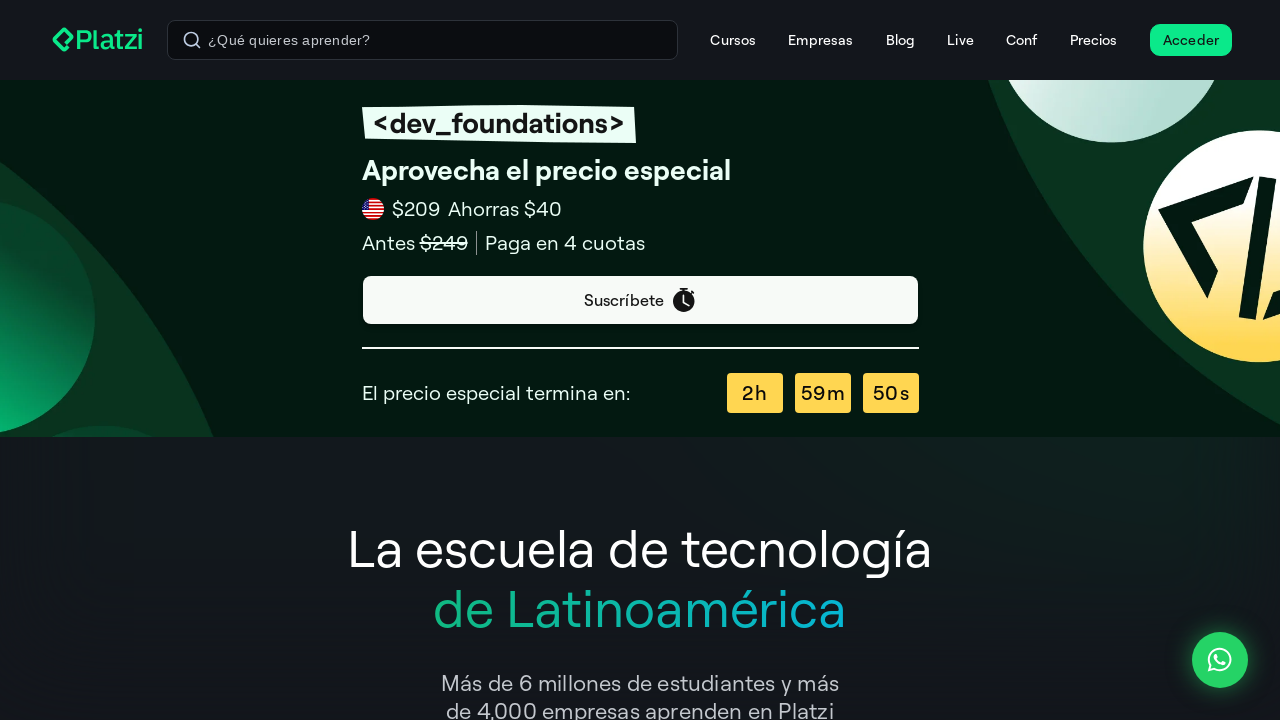

Waited for DOM content to fully load
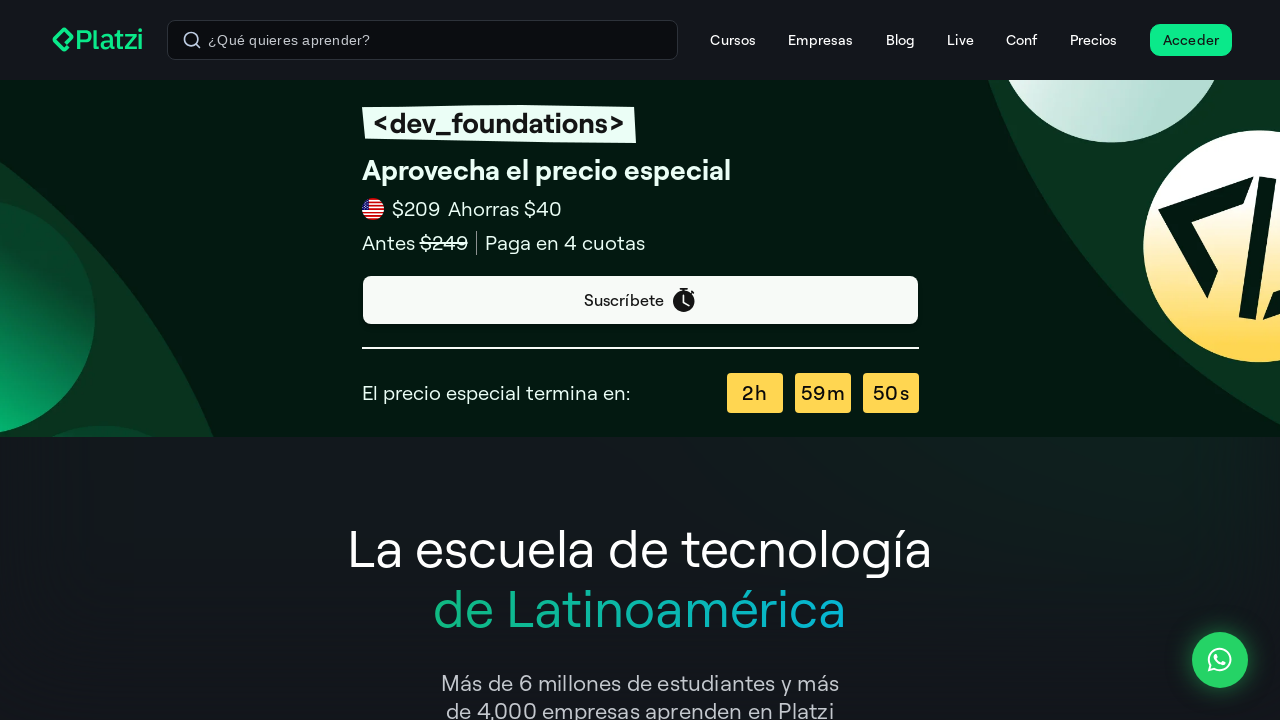

Verified body element is present on Platzi homepage
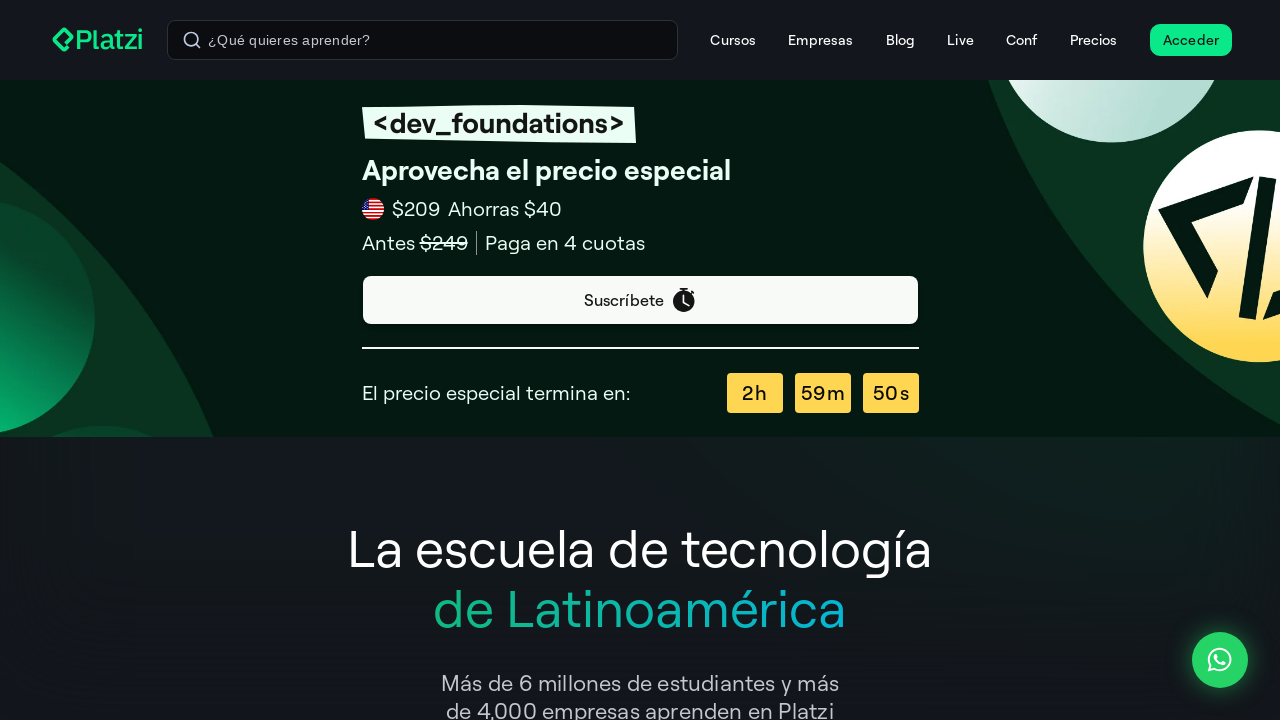

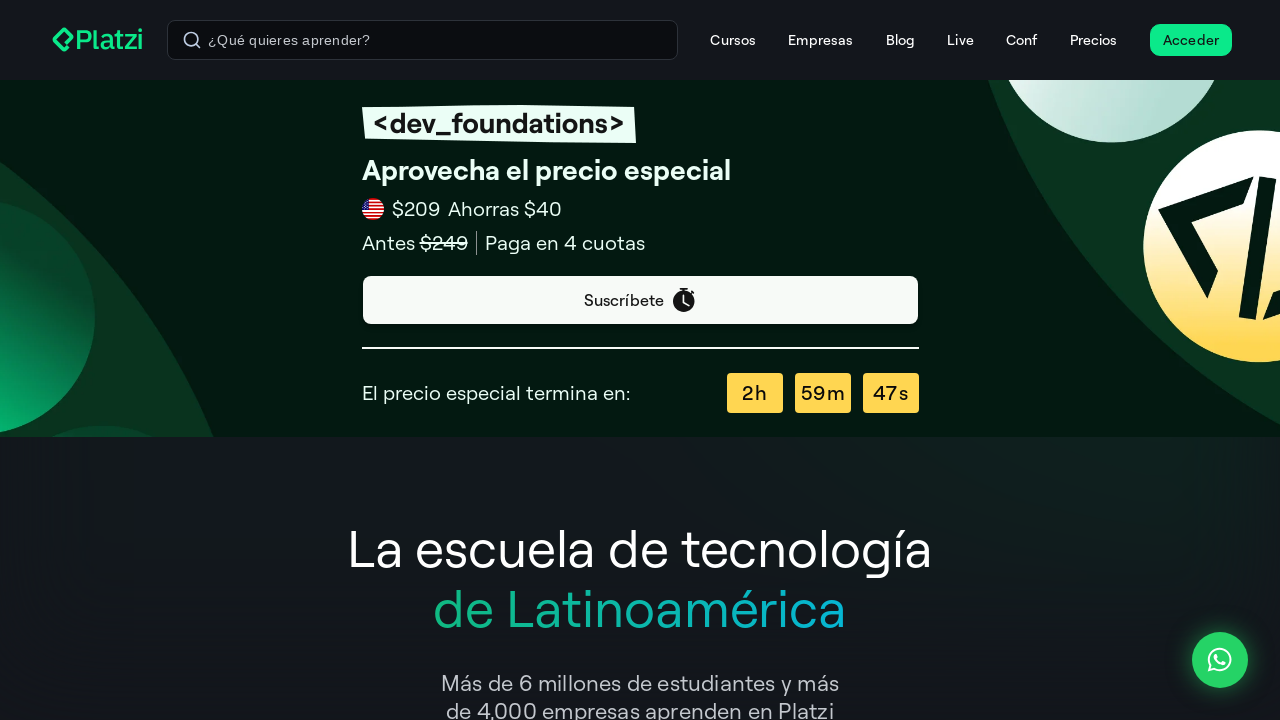